Tests a simple form by filling in first name, last name, city, and country fields, then submitting the form by clicking the button.

Starting URL: http://suninjuly.github.io/simple_form_find_task.html

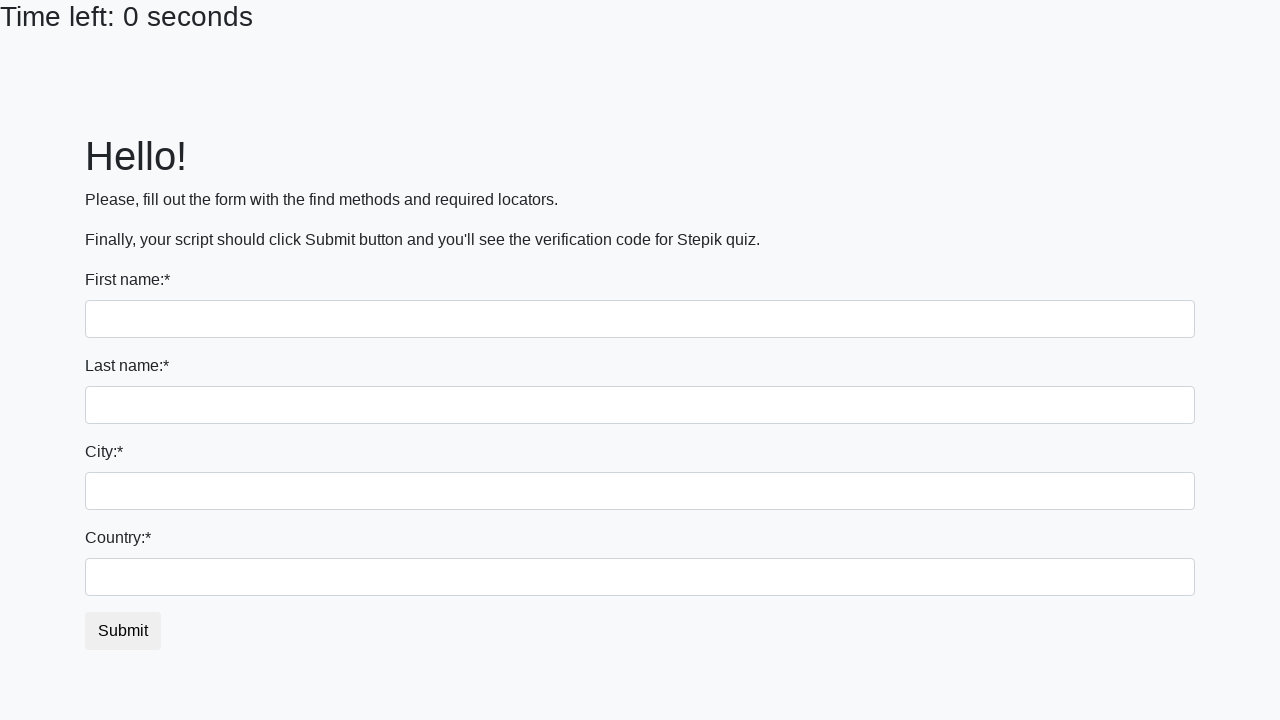

Filled first name field with 'Ivan' on input
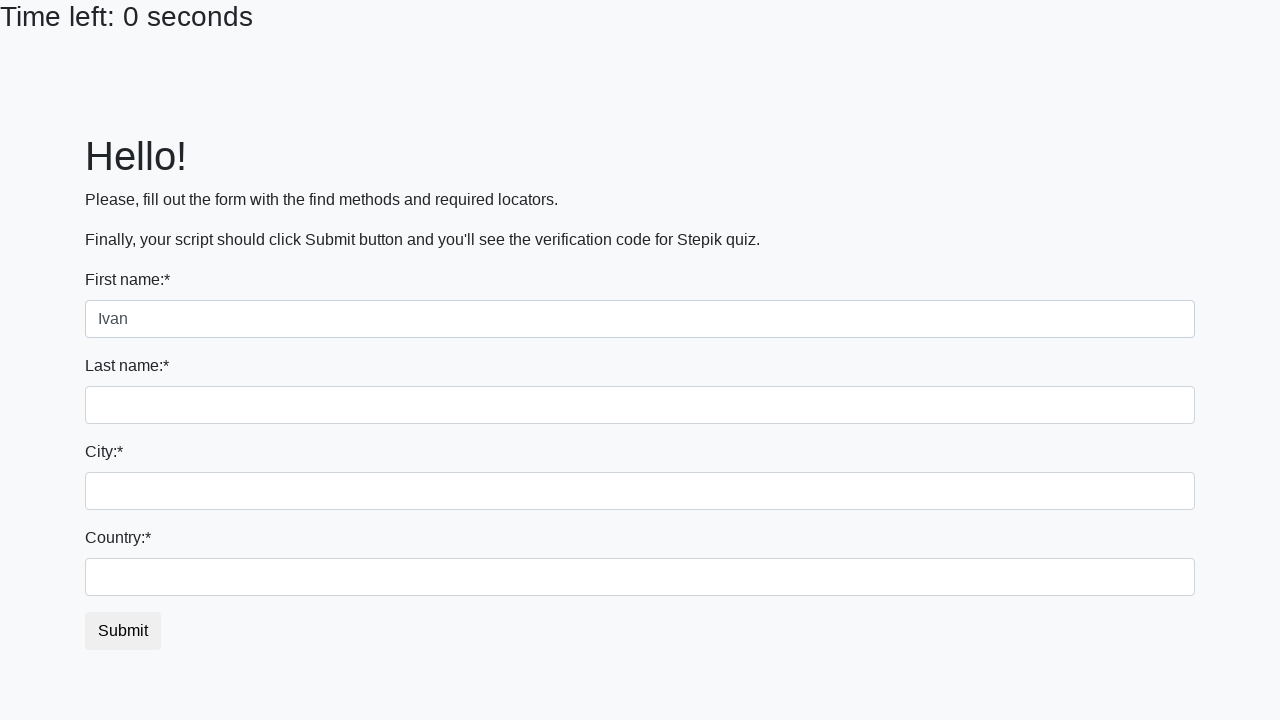

Filled last name field with 'Petrov' on input[name='last_name']
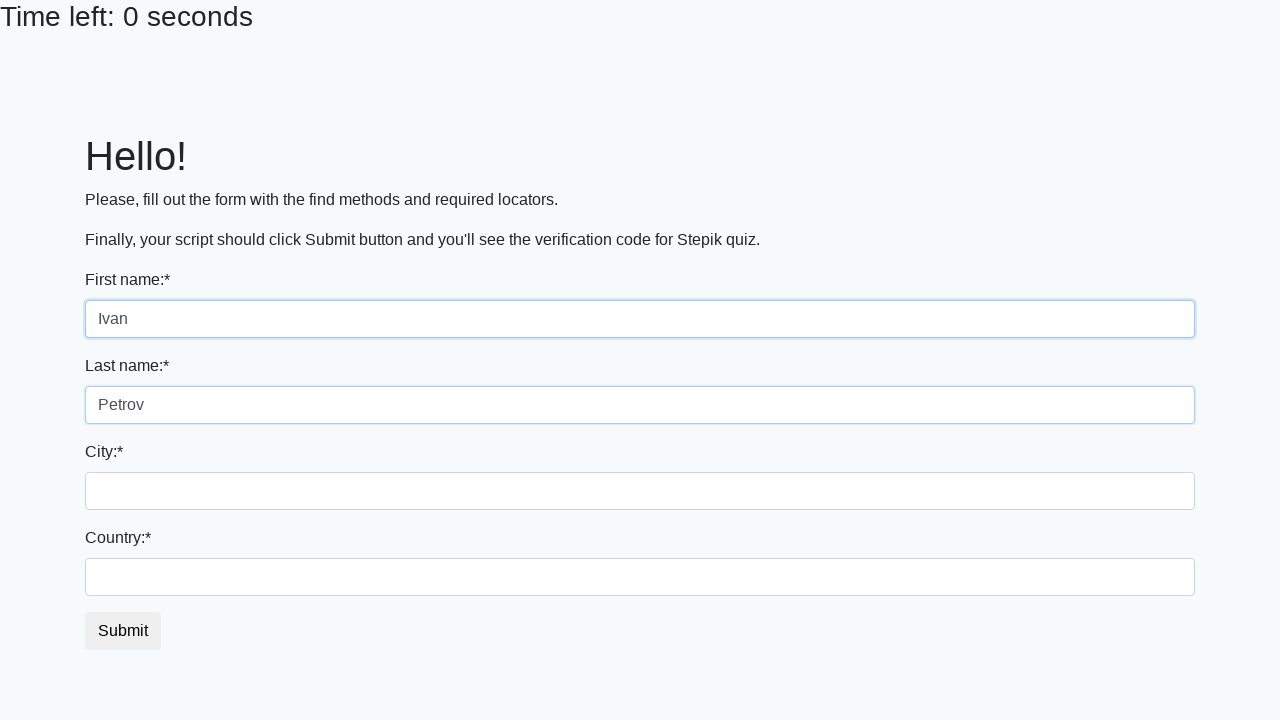

Filled city field with 'Smolensk' on .city
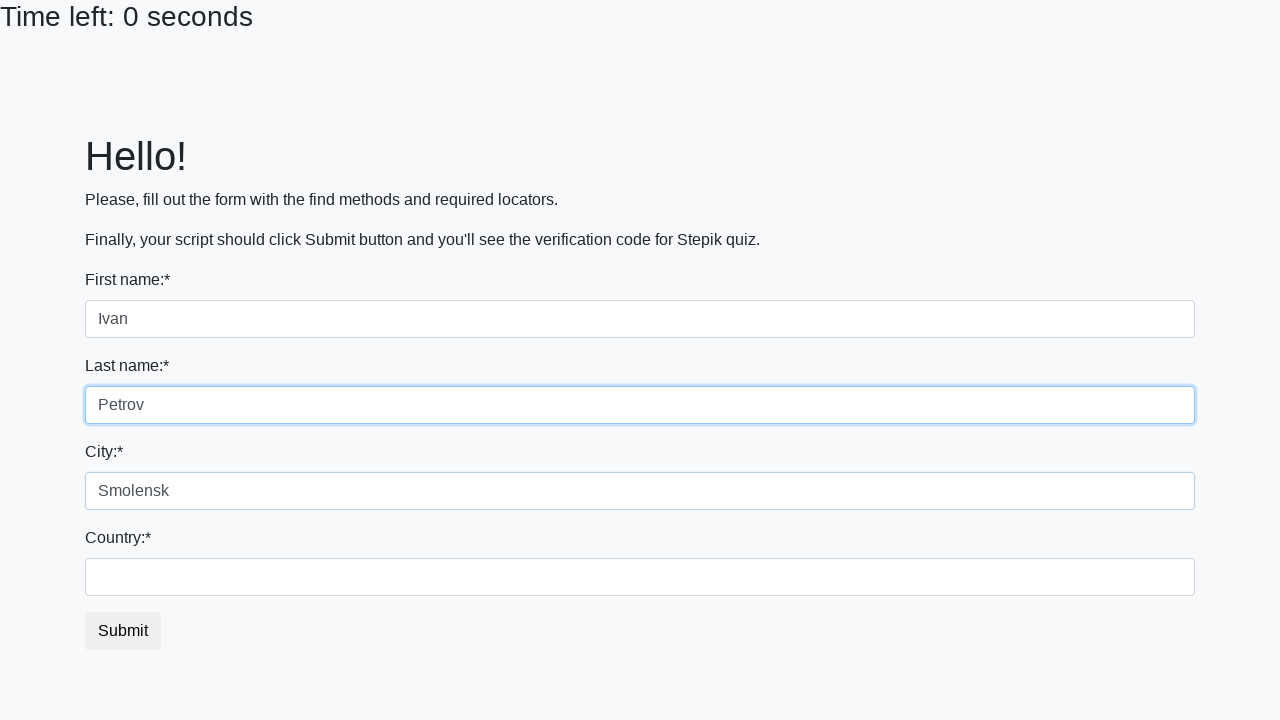

Filled country field with 'Russia' on #country
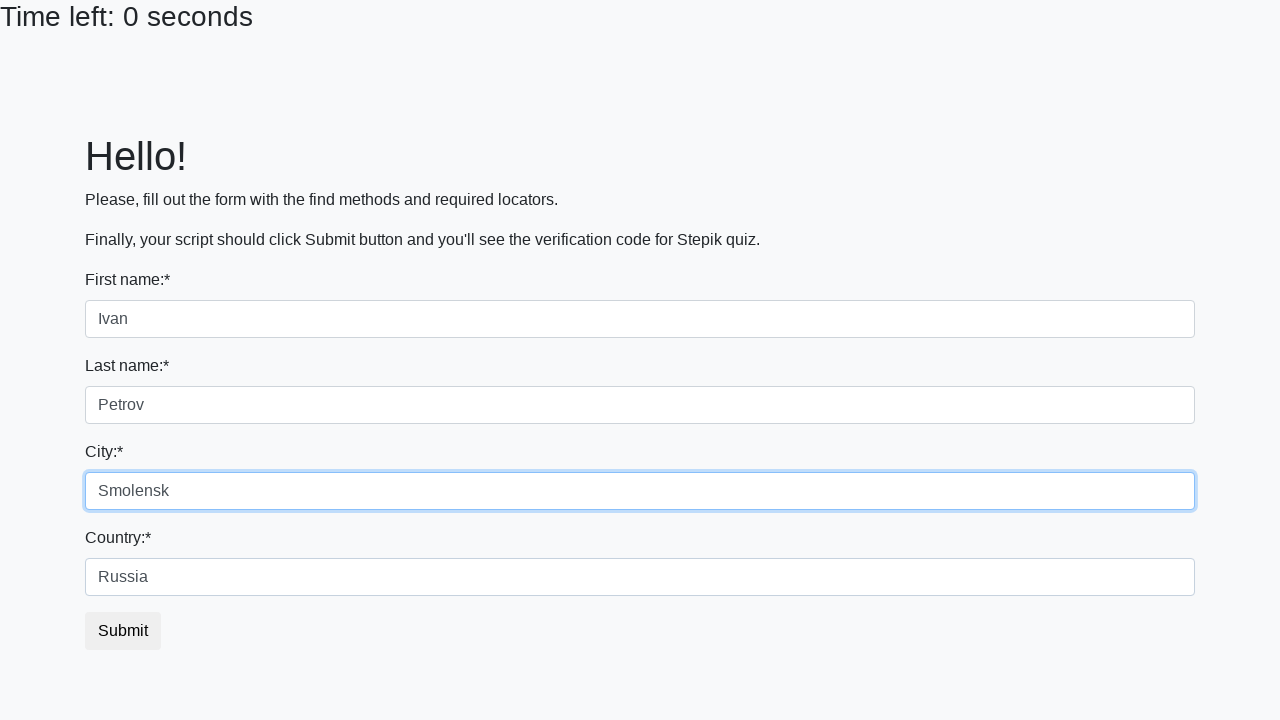

Clicked submit button to complete form submission at (123, 631) on button.btn
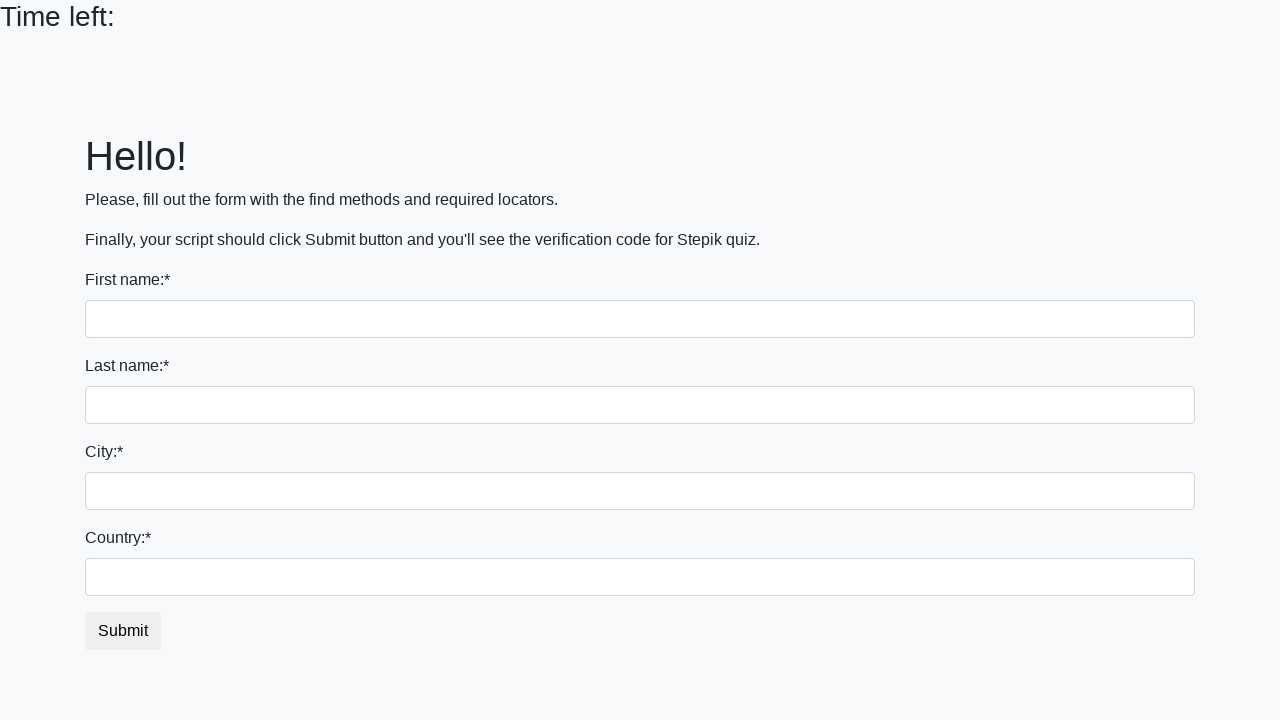

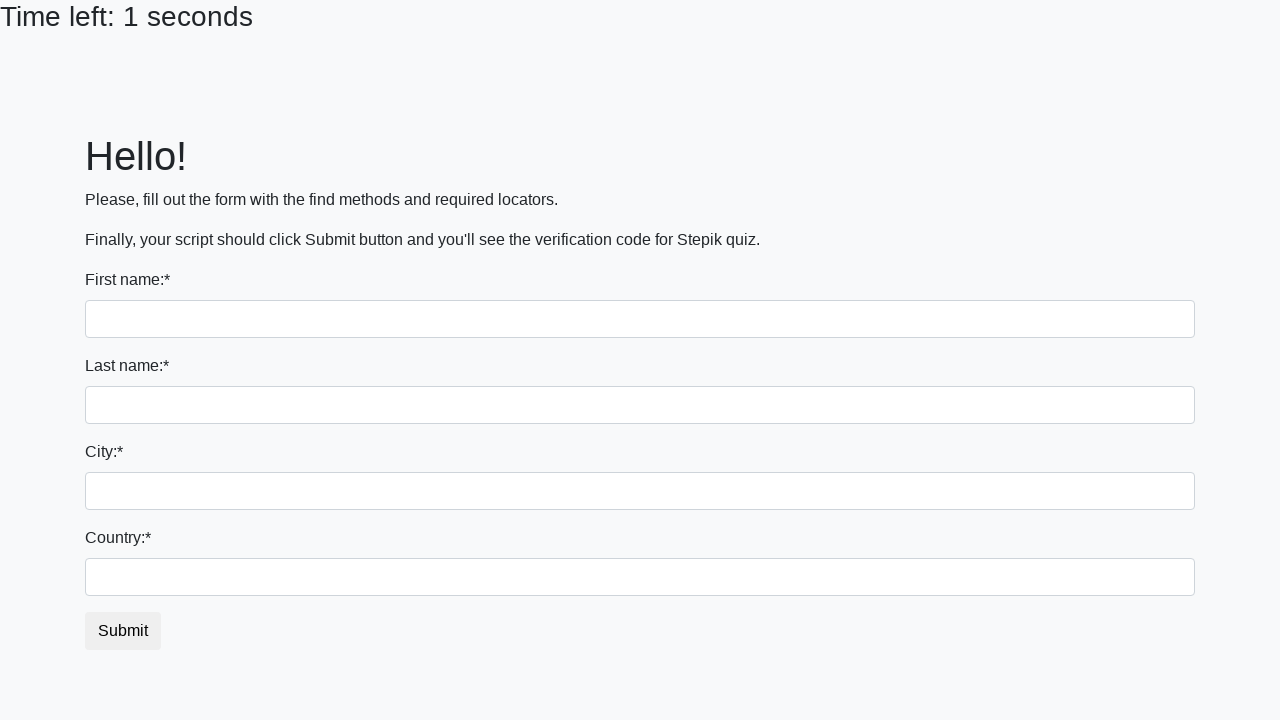